Tests that clicking the Skills link navigates to the correct page

Starting URL: https://njit-wis.github.io/midterm-portfolio-gabrielt01/index.html

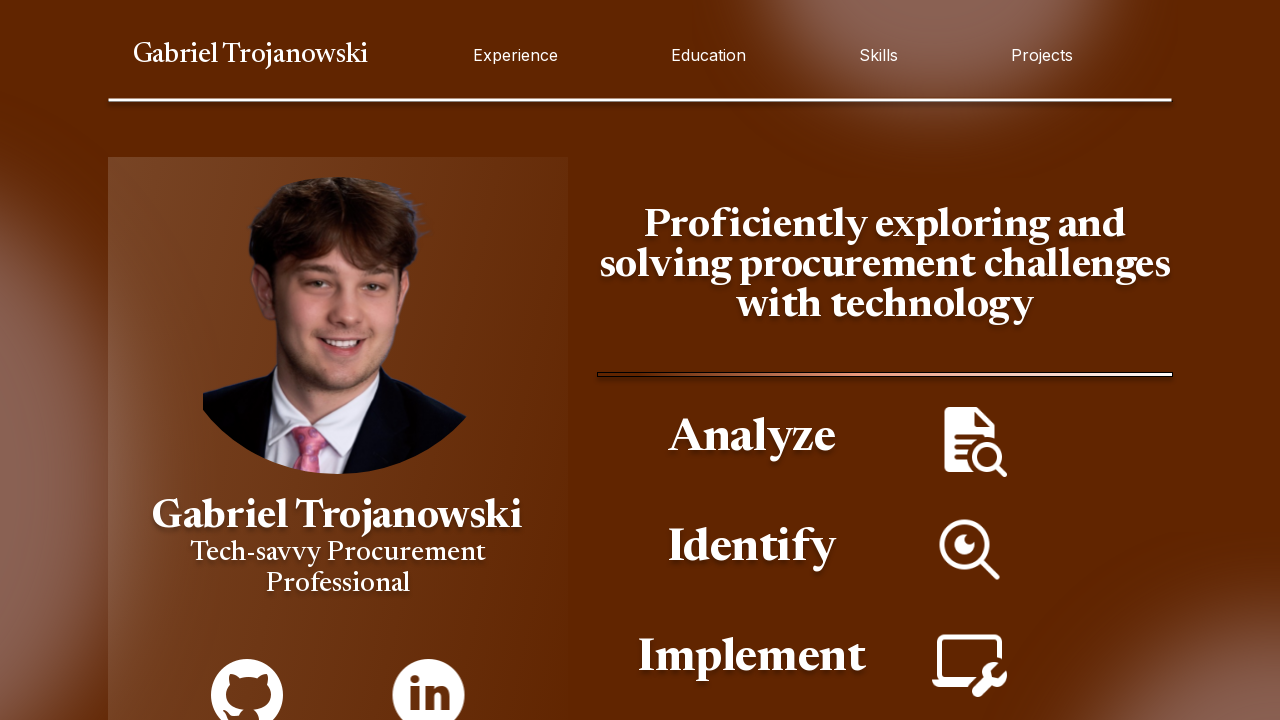

Clicked the Skills link at (878, 55) on a[href="skills.html"]
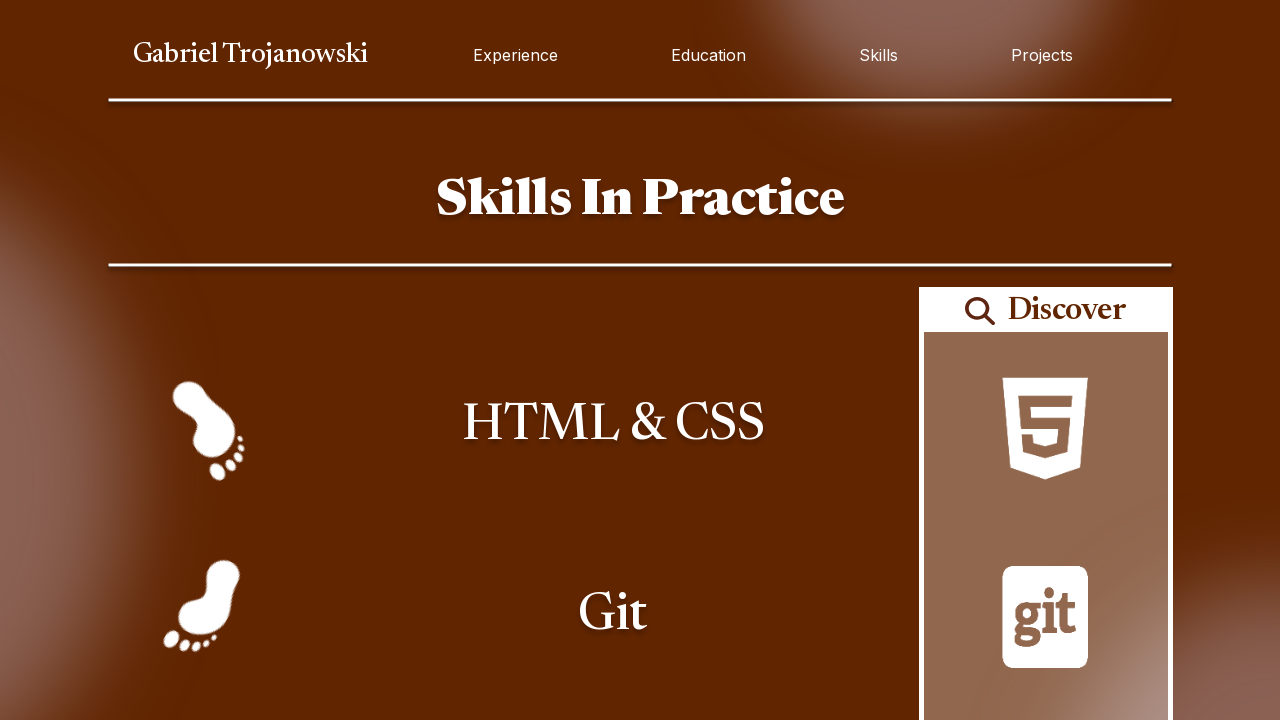

Successfully navigated to Skills page
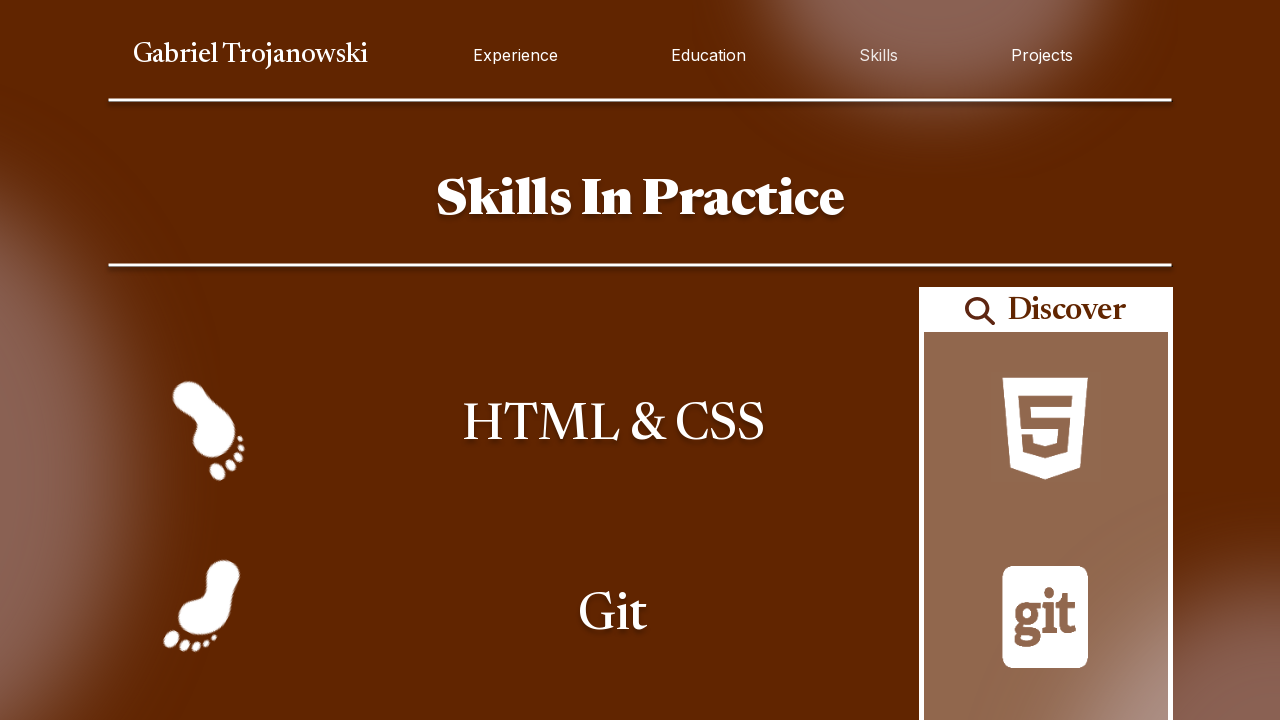

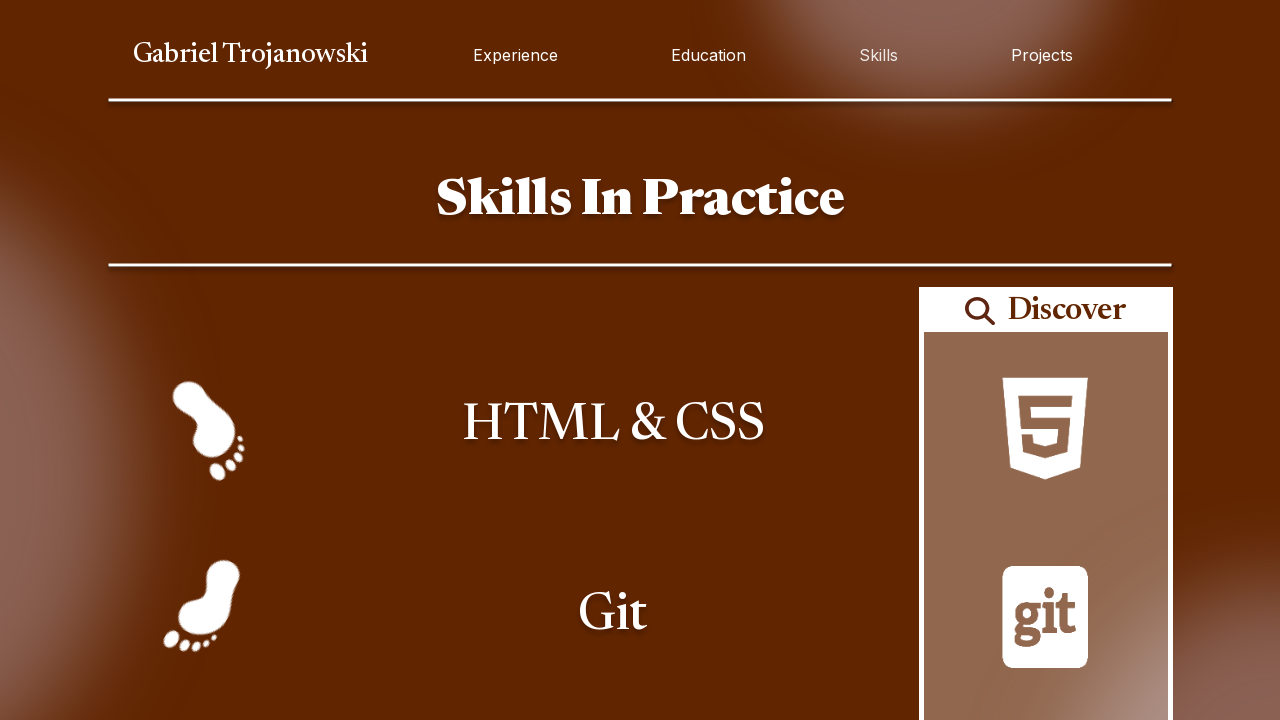